Verifies that the page title matches the expected InfoEscola title

Starting URL: https://www.infoescola.com/

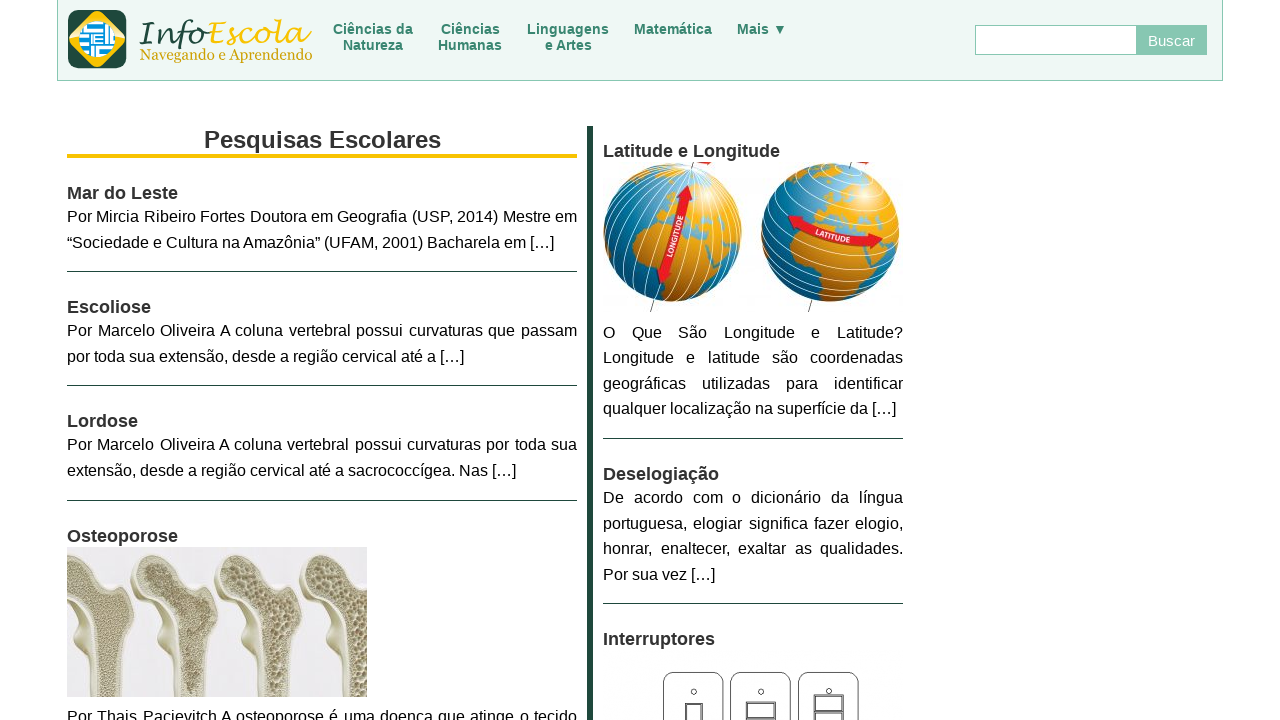

Navigated to InfoEscola homepage
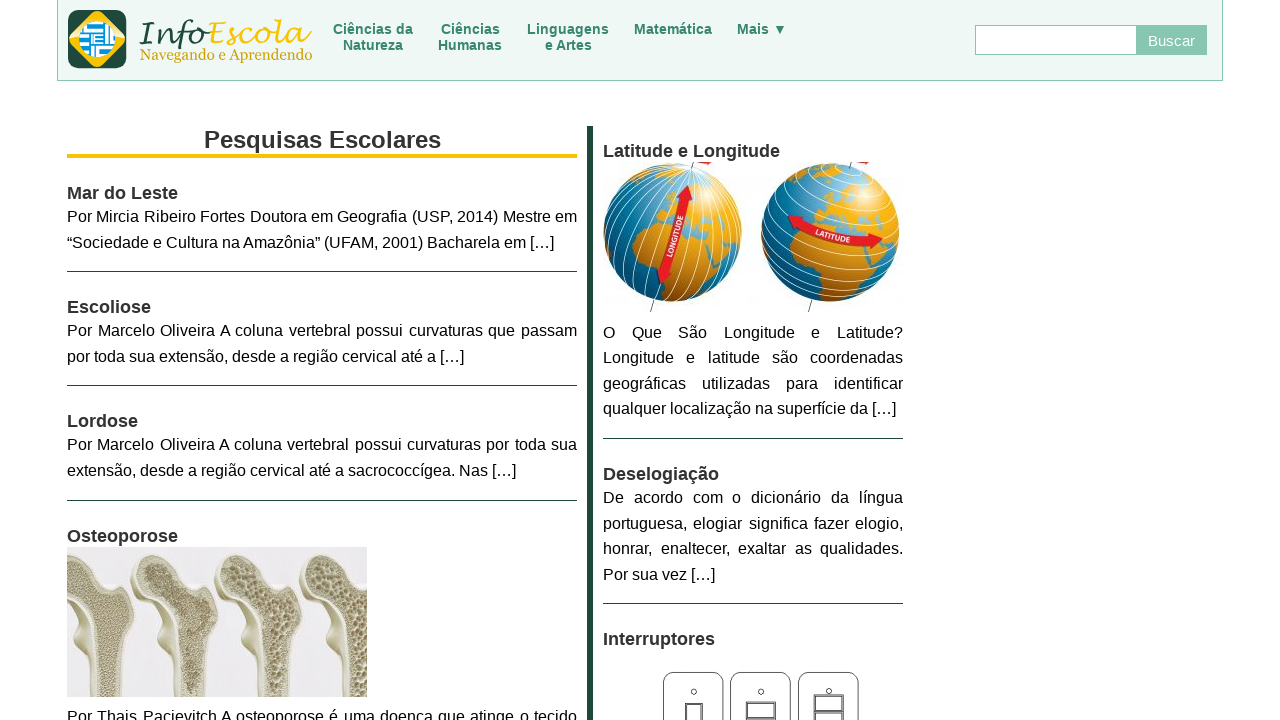

Retrieved page title
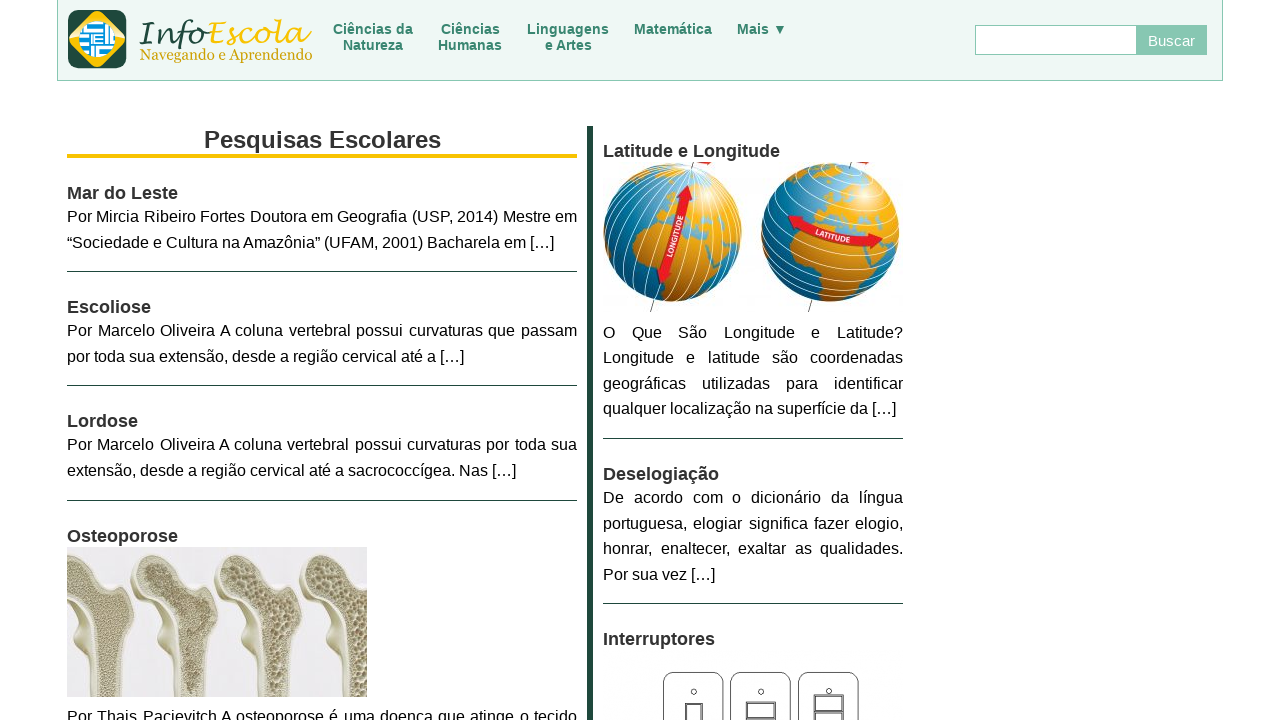

Verified page title matches expected: 'InfoEscola - Navegando e Aprendendo - InfoEscola'
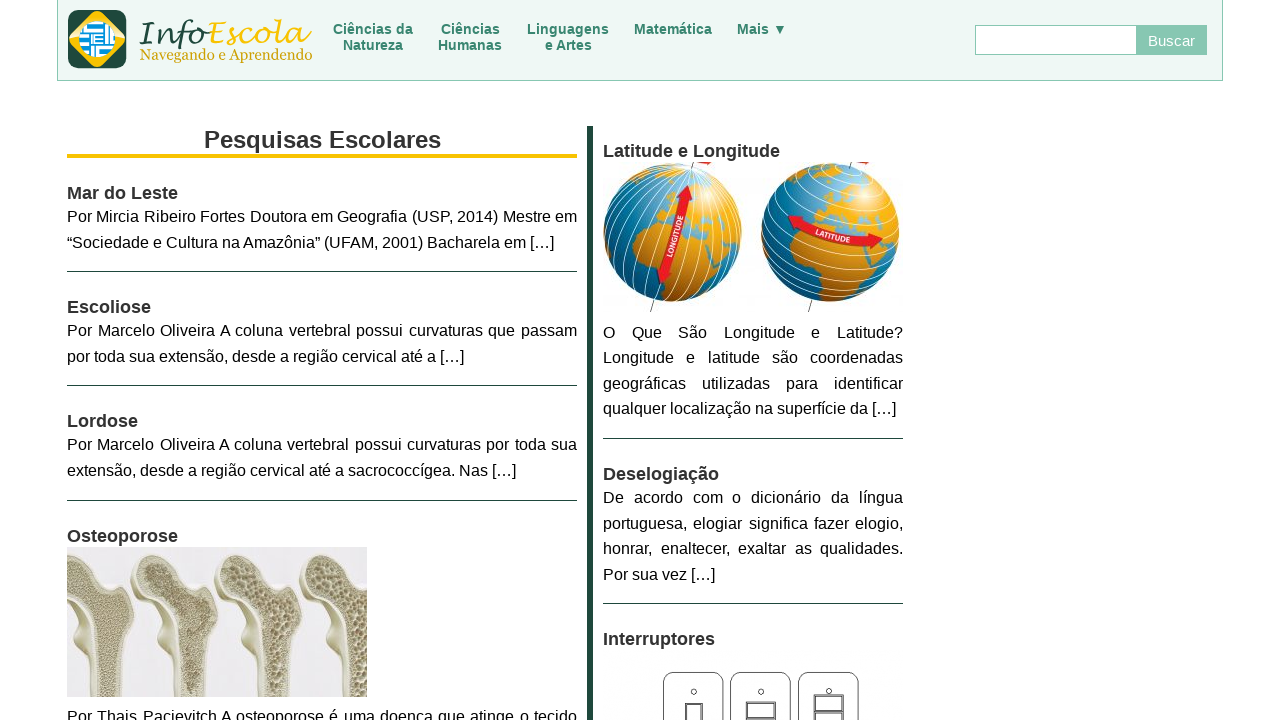

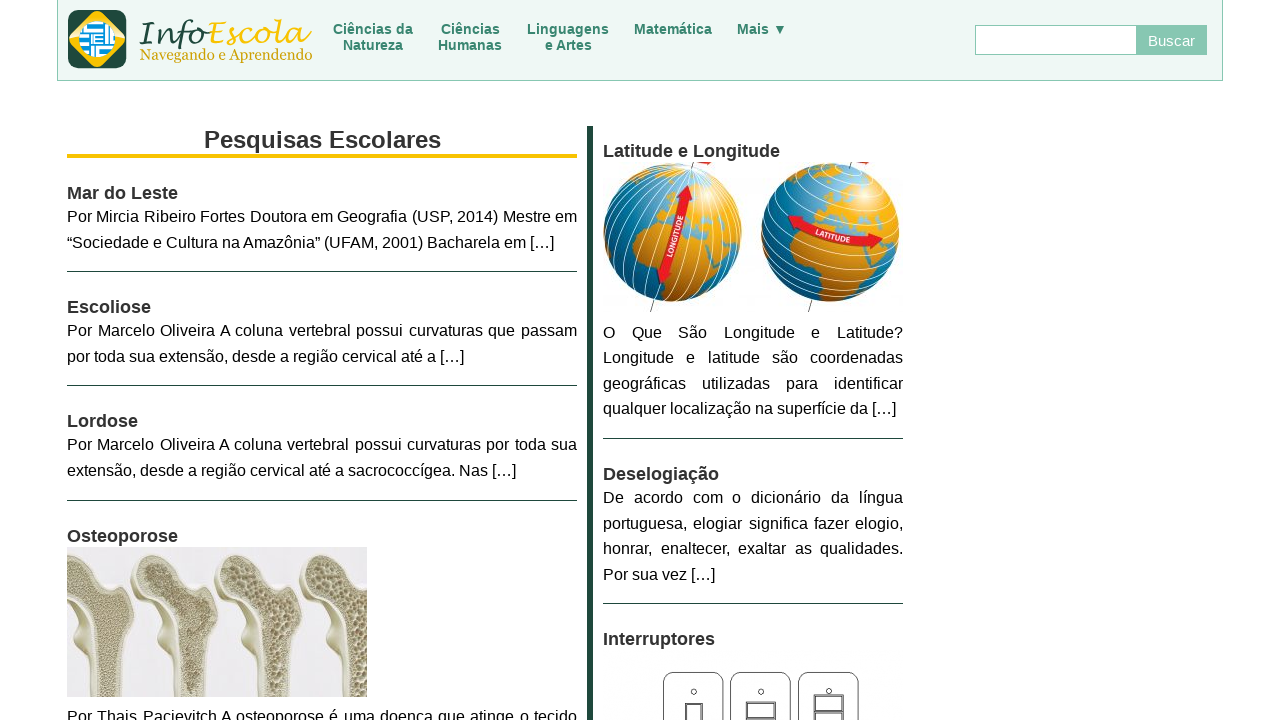